Navigates to W3Schools HTML tables tutorial page and verifies that the customers table with data rows is present and accessible.

Starting URL: https://www.w3schools.com/html/html_tables.asp

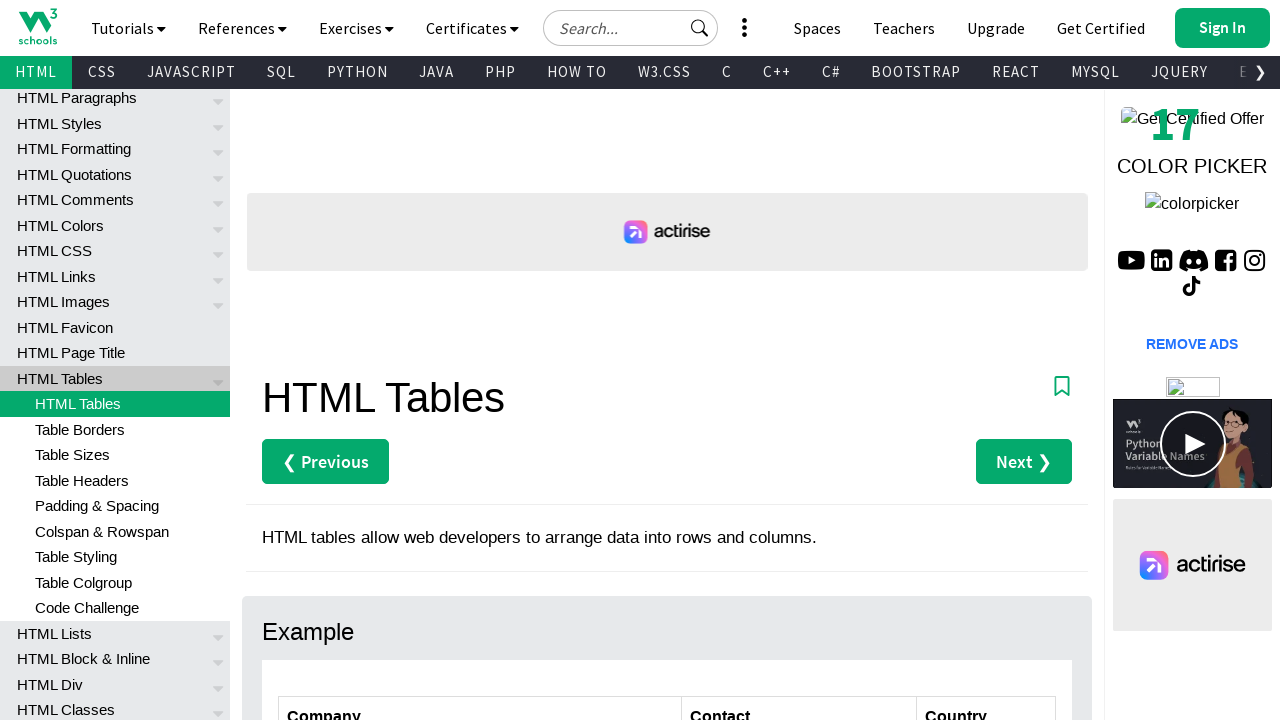

Navigated to W3Schools HTML tables tutorial page
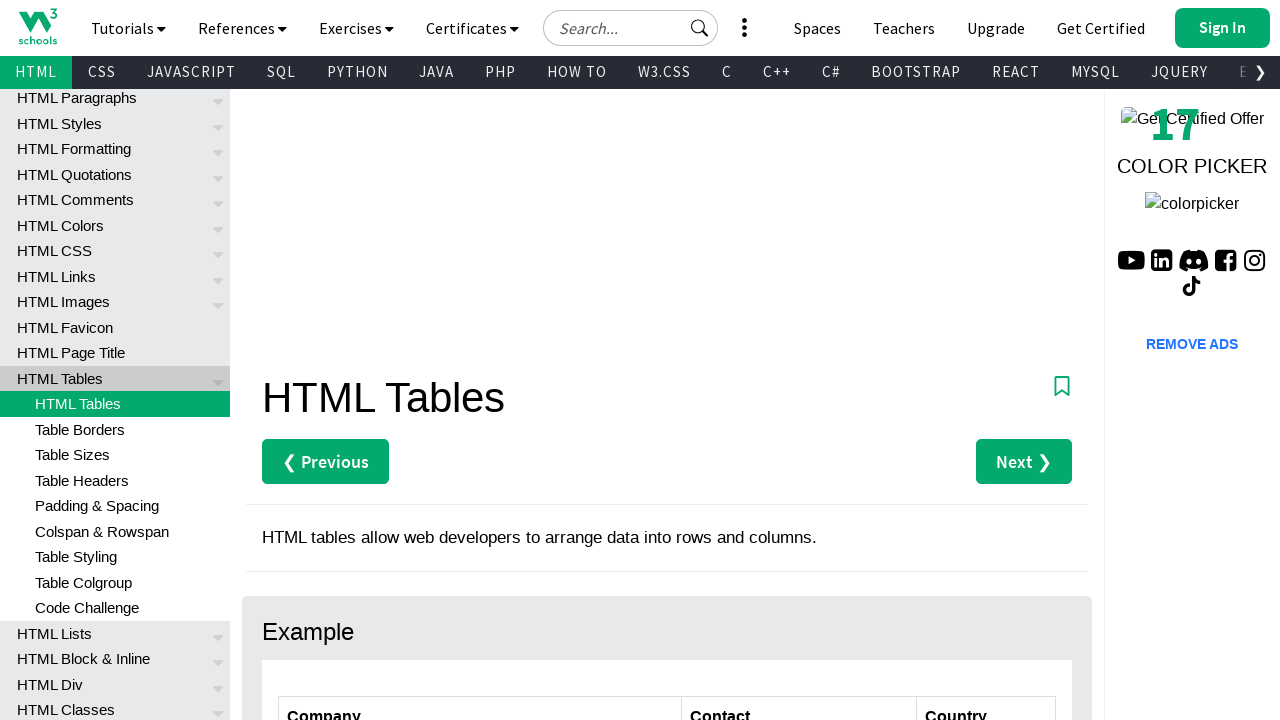

Customers table with id 'customers' is visible on the page
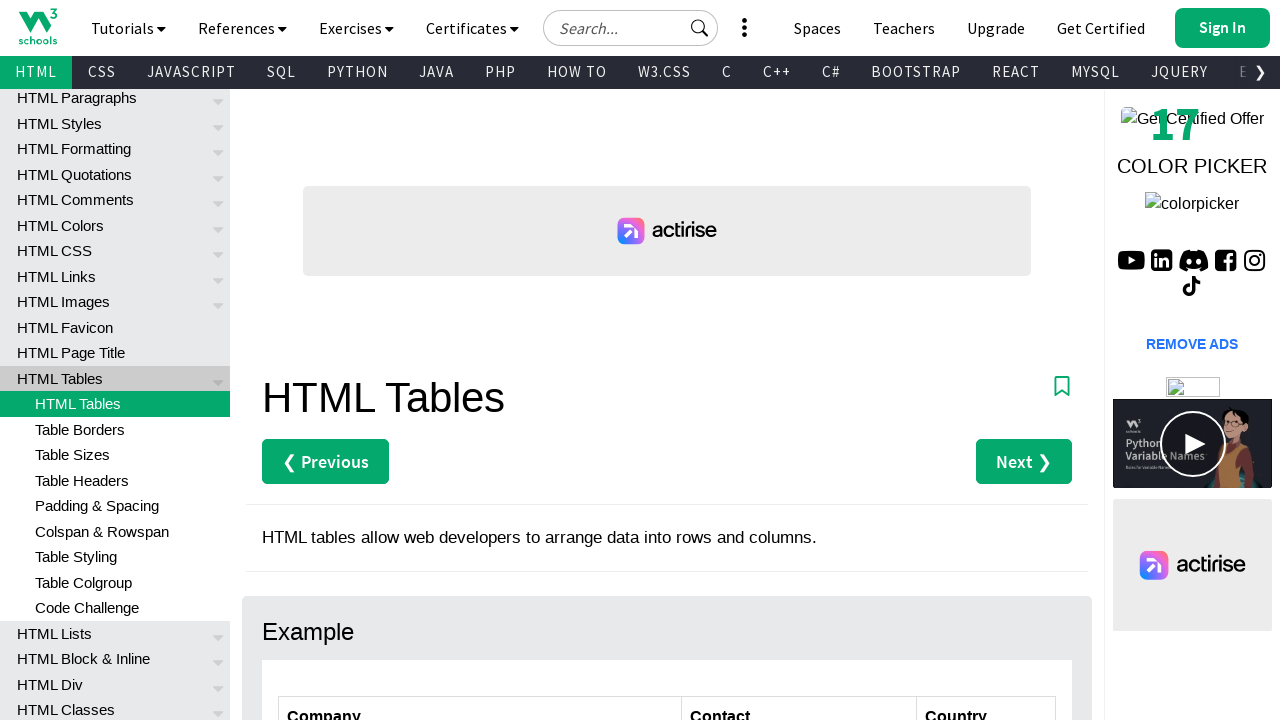

Verified that customers table contains data rows with accessible content
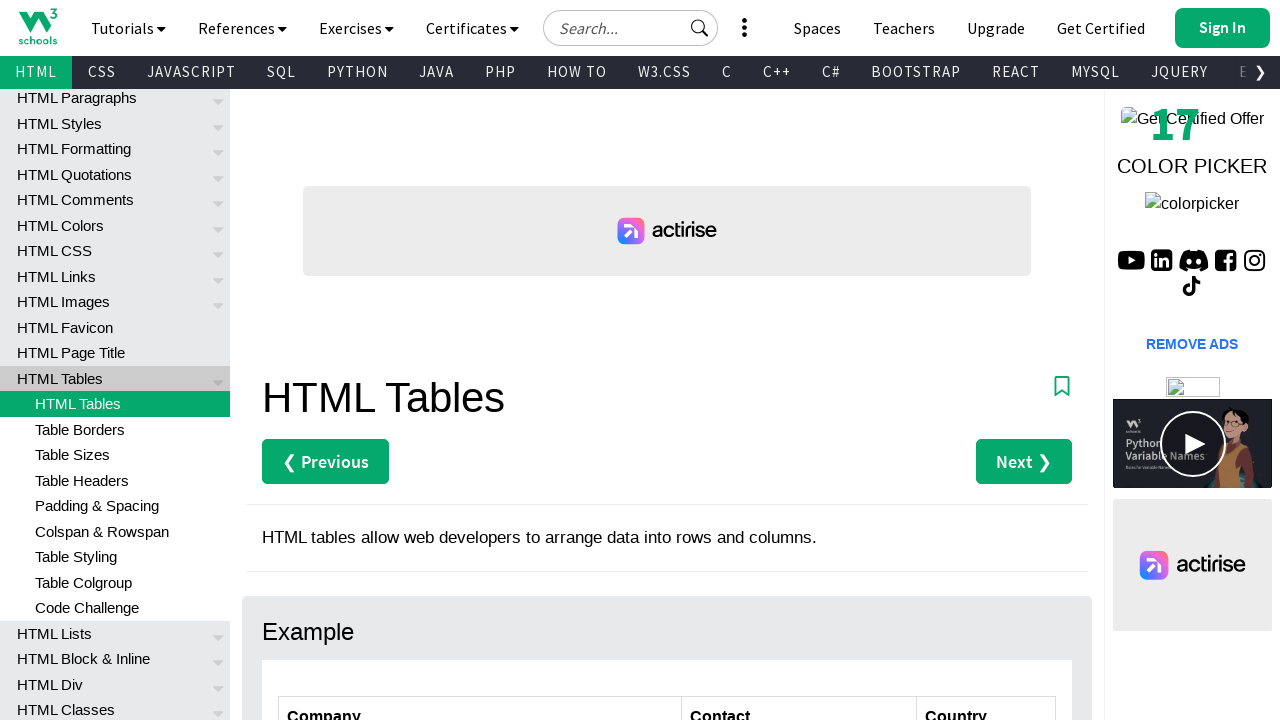

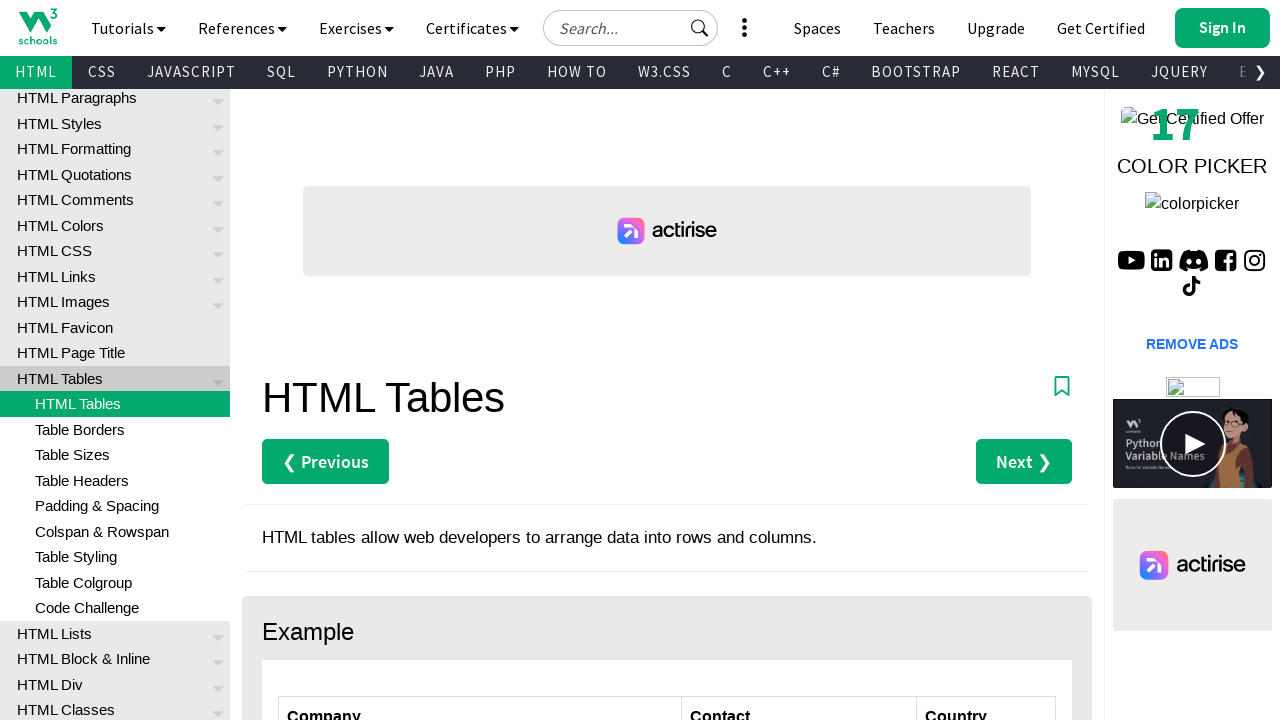